Tests jQuery date picker functionality by navigating through months and selecting a specific date (July 6th) from the "From" date calendar.

Starting URL: https://syntaxprojects.com/jquery-date-picker-demo-homework.php

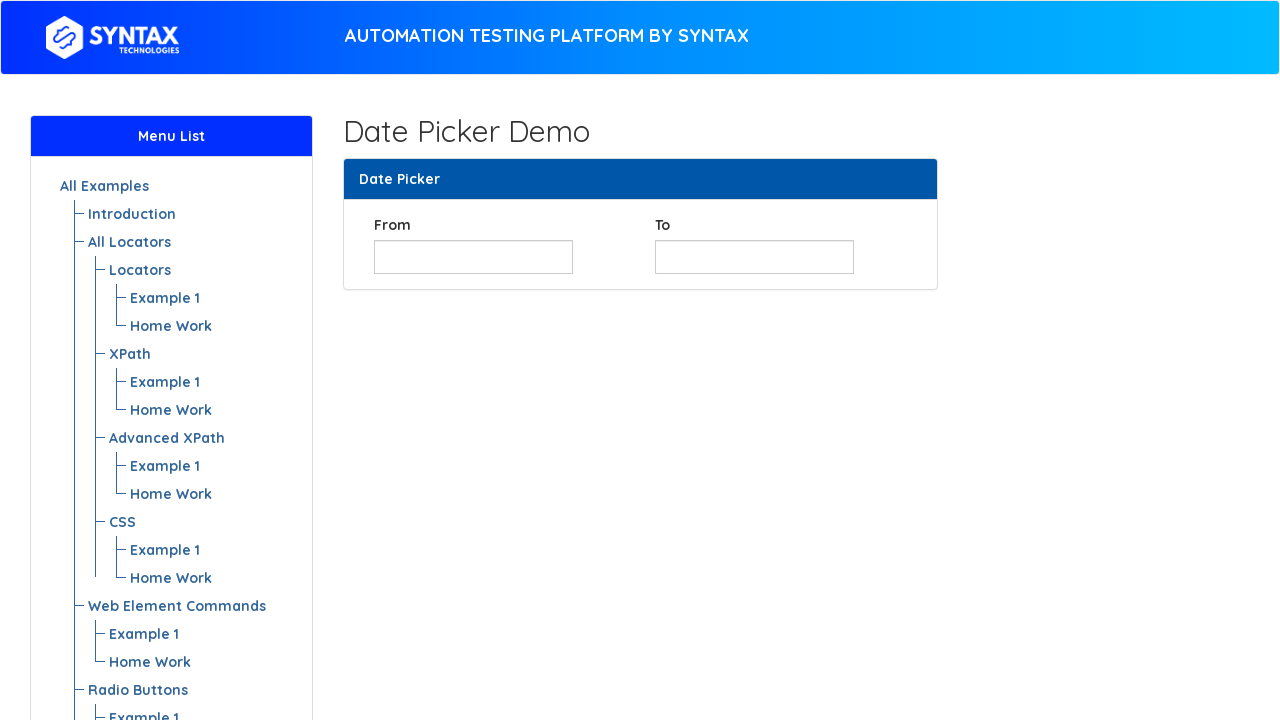

Clicked on 'From' date input to open the calendar at (473, 257) on input#from_date
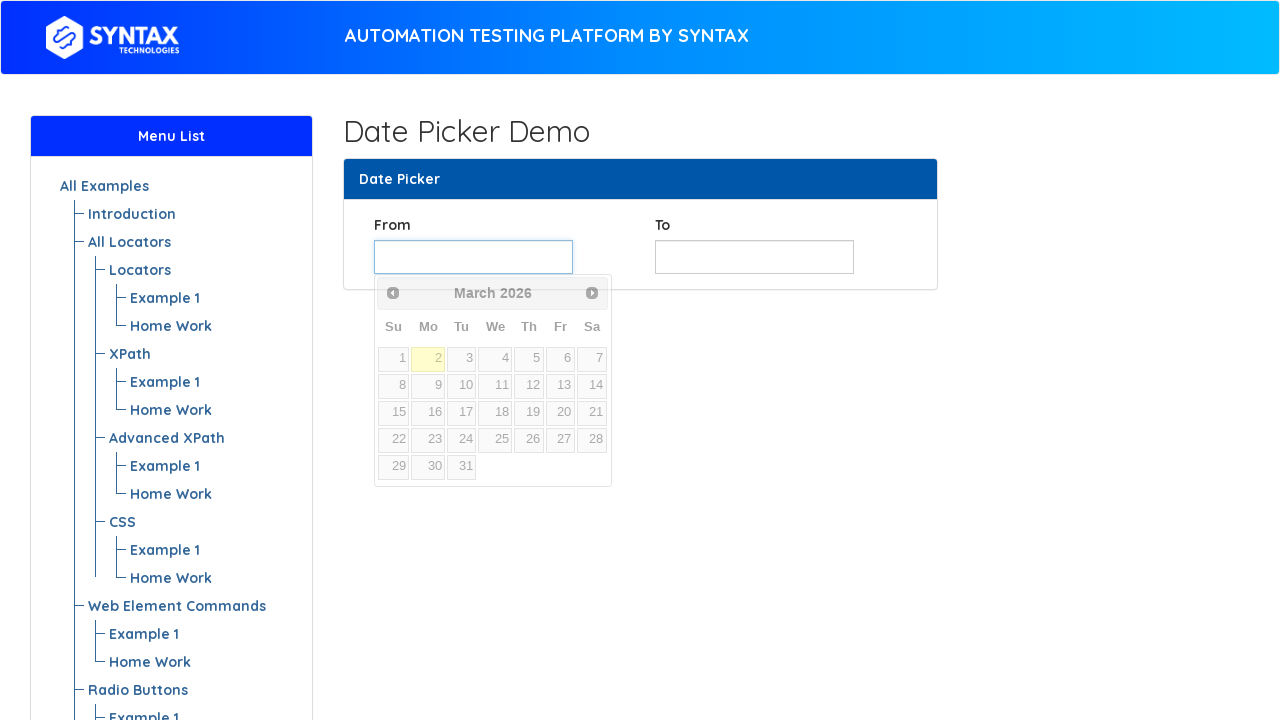

Retrieved current month: March
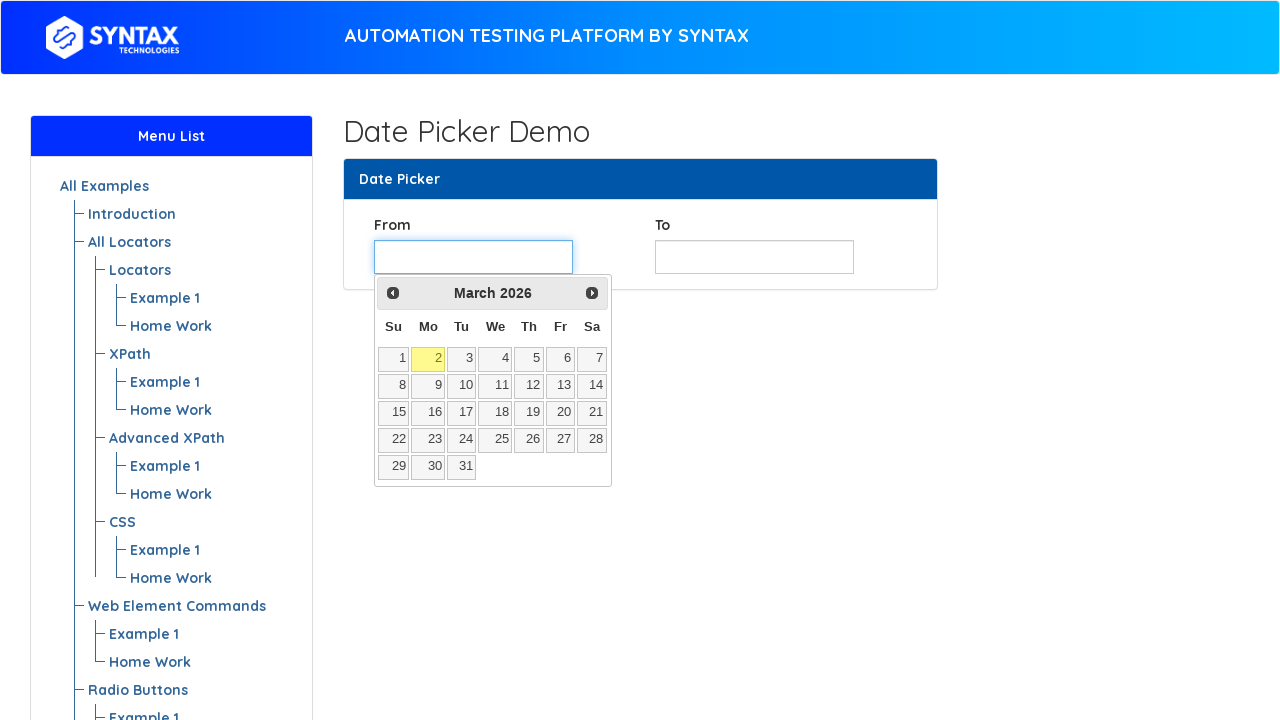

Clicked next button to navigate to the next month at (592, 293) on span.ui-icon.ui-icon-circle-triangle-e
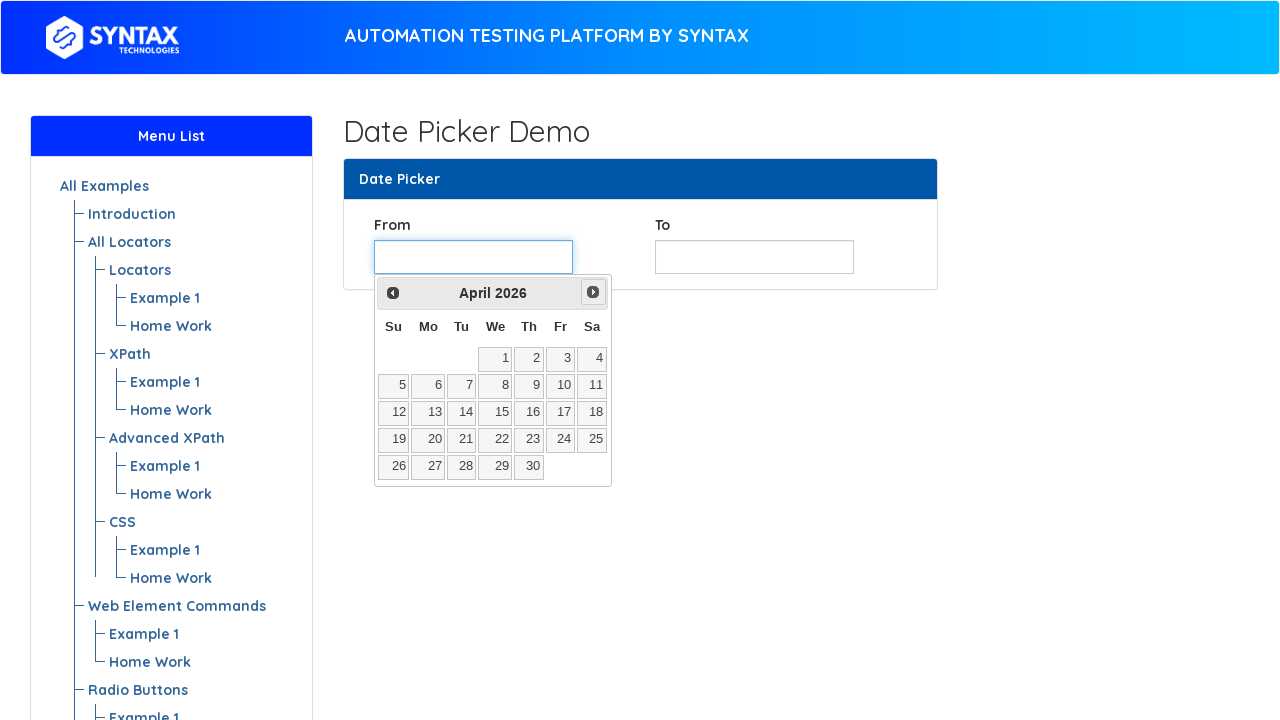

Retrieved current month: April
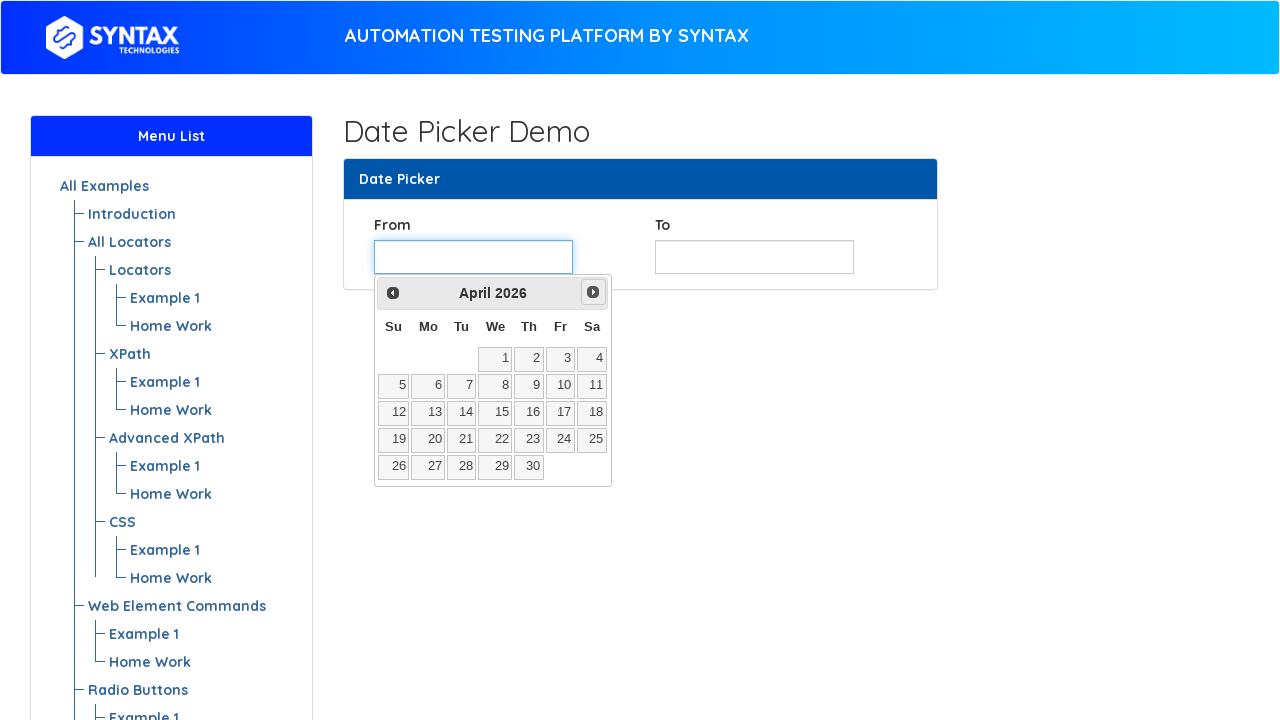

Clicked next button to navigate to the next month at (593, 292) on span.ui-icon.ui-icon-circle-triangle-e
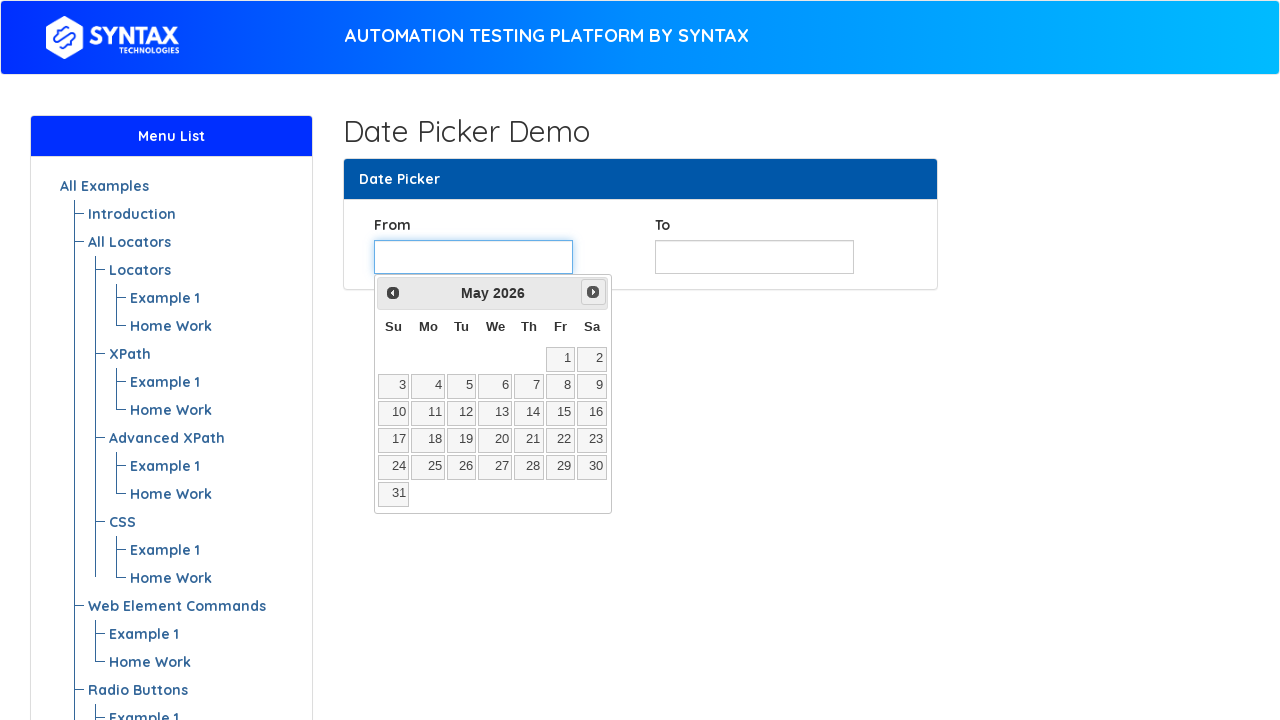

Retrieved current month: May
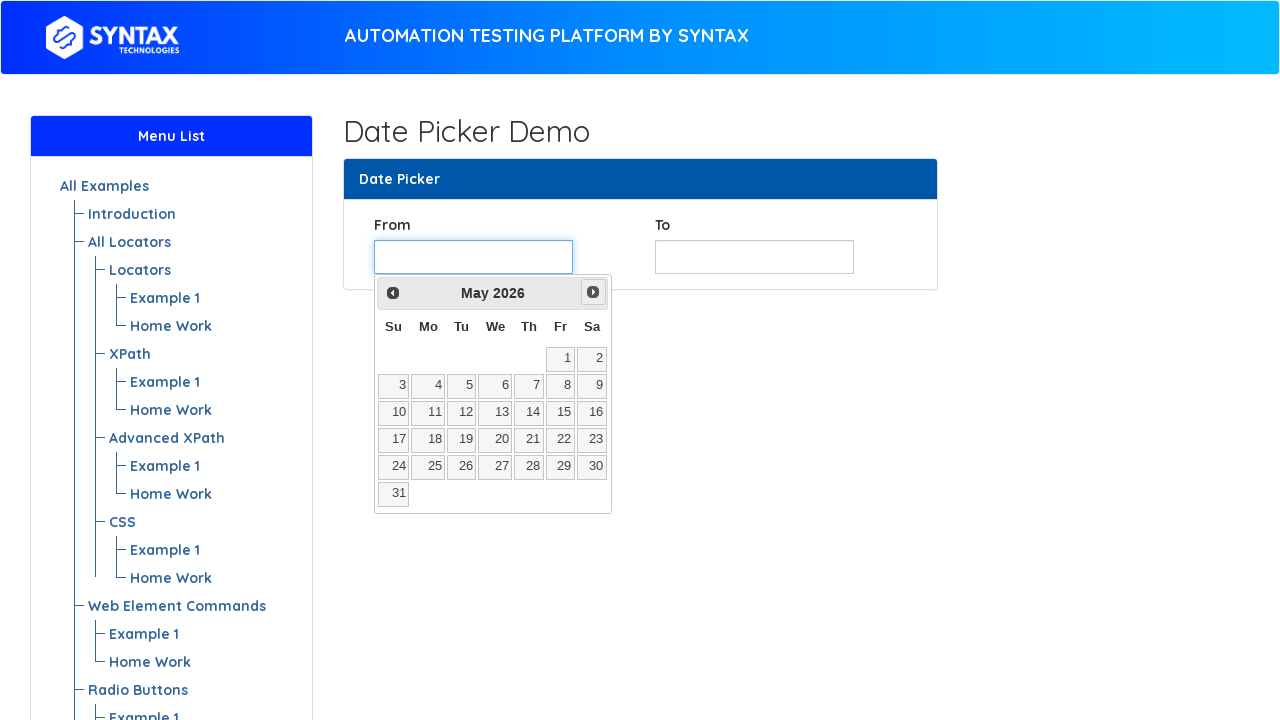

Clicked next button to navigate to the next month at (593, 292) on span.ui-icon.ui-icon-circle-triangle-e
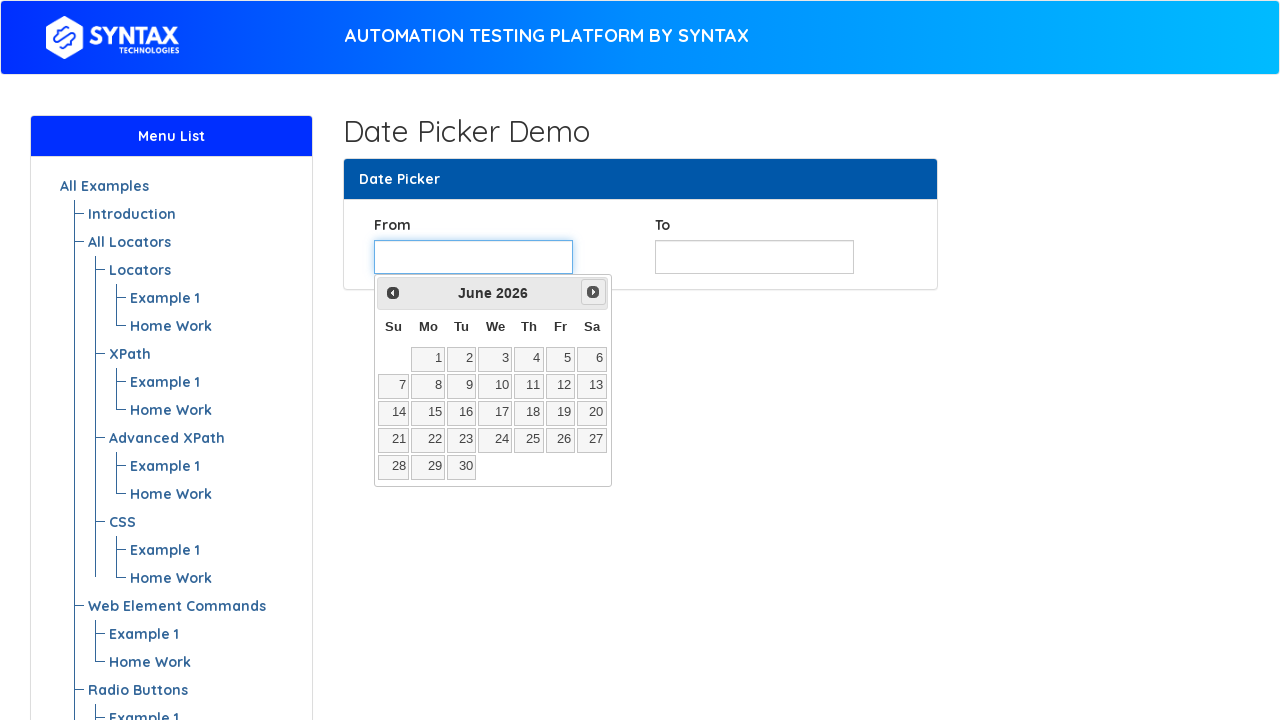

Retrieved current month: June
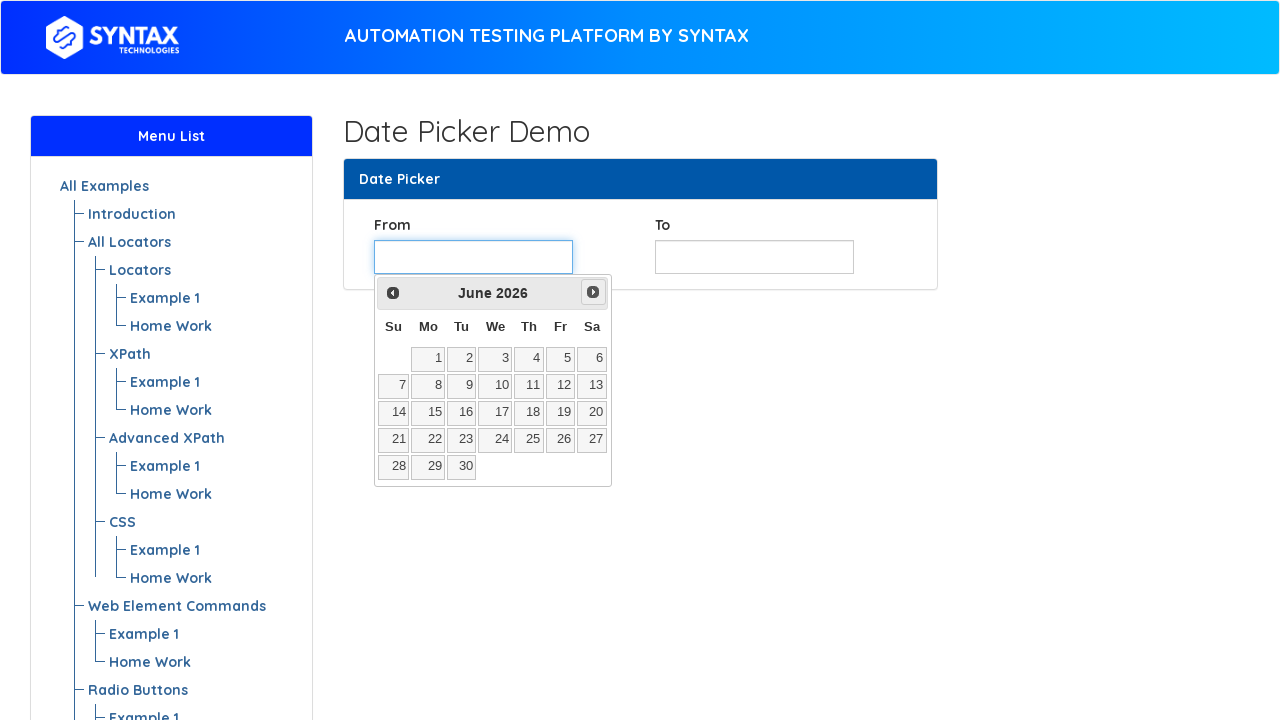

Clicked next button to navigate to the next month at (593, 292) on span.ui-icon.ui-icon-circle-triangle-e
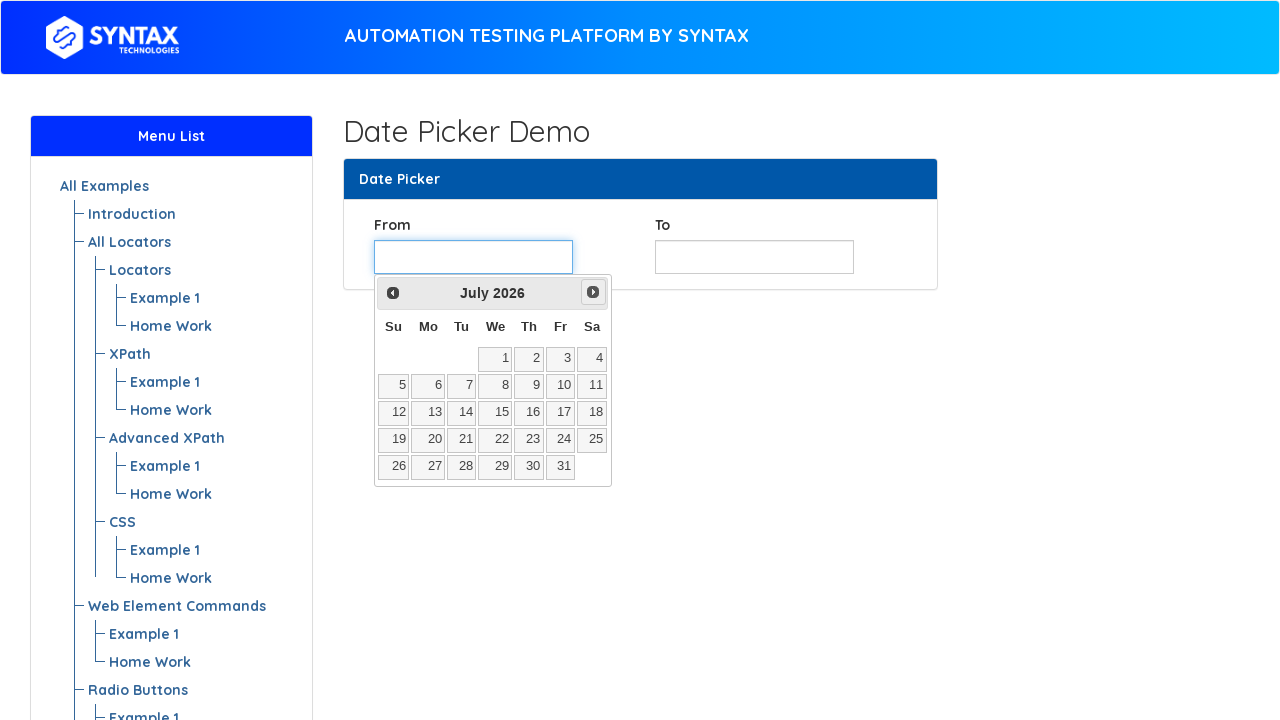

Retrieved current month: July
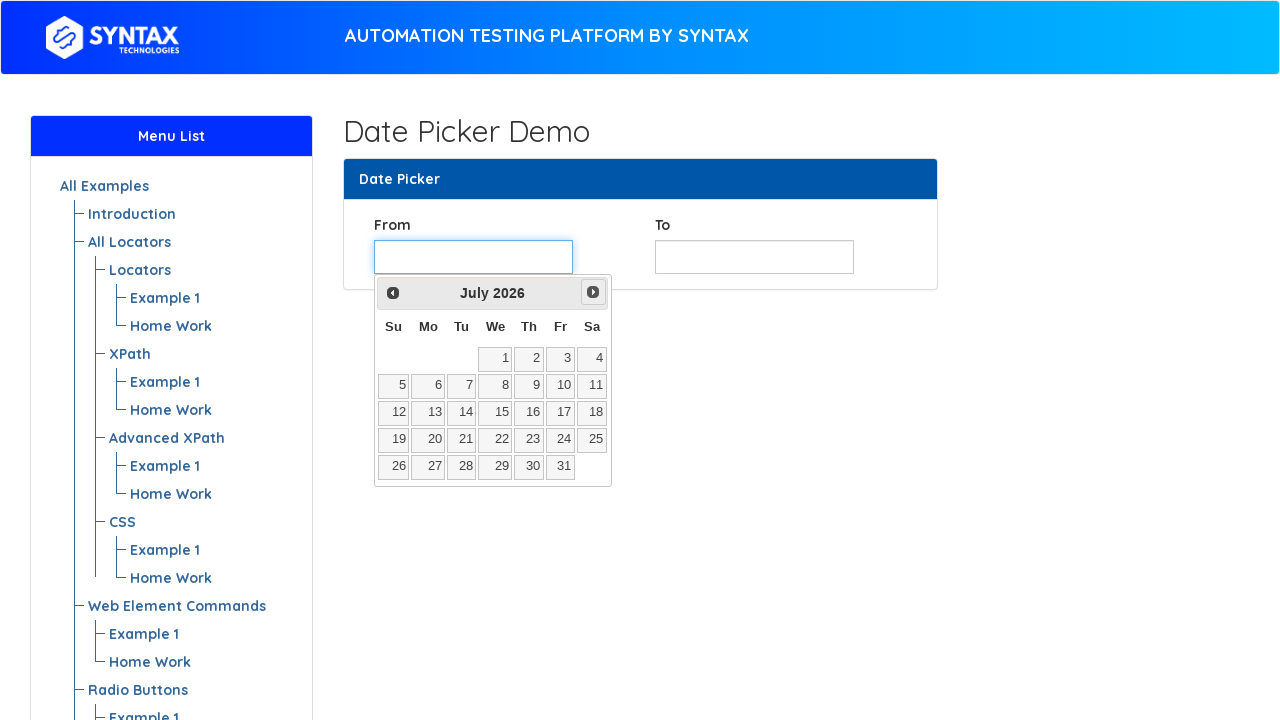

Clicked next button to navigate to the next month at (593, 292) on span.ui-icon.ui-icon-circle-triangle-e
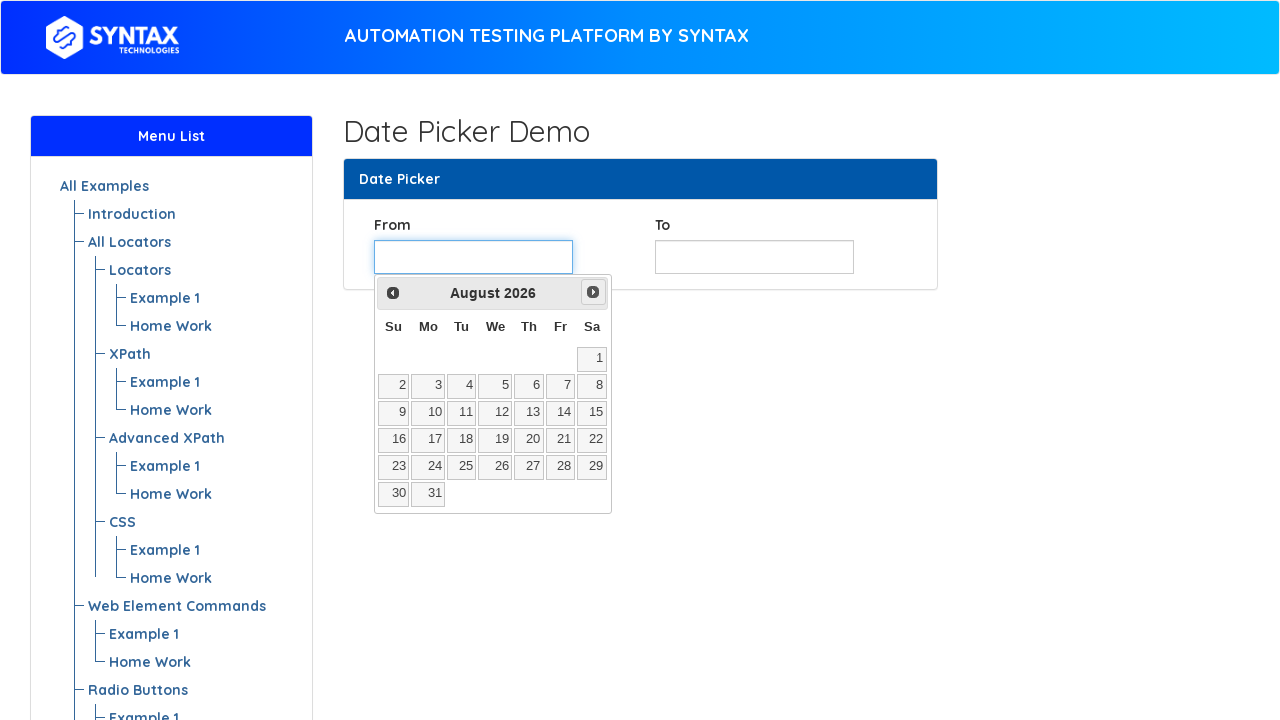

Retrieved current month: August
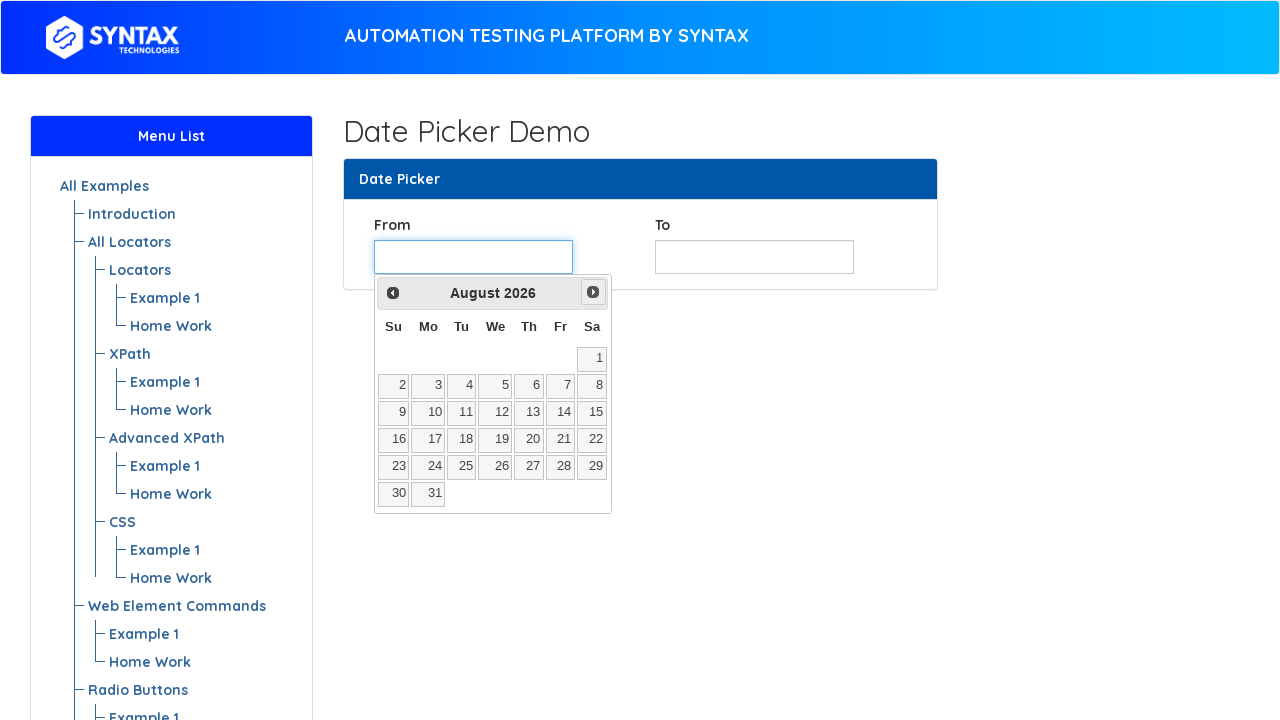

Selected target date: 15 in August at (592, 413) on //a[@class='ui-state-default' and text()='15']
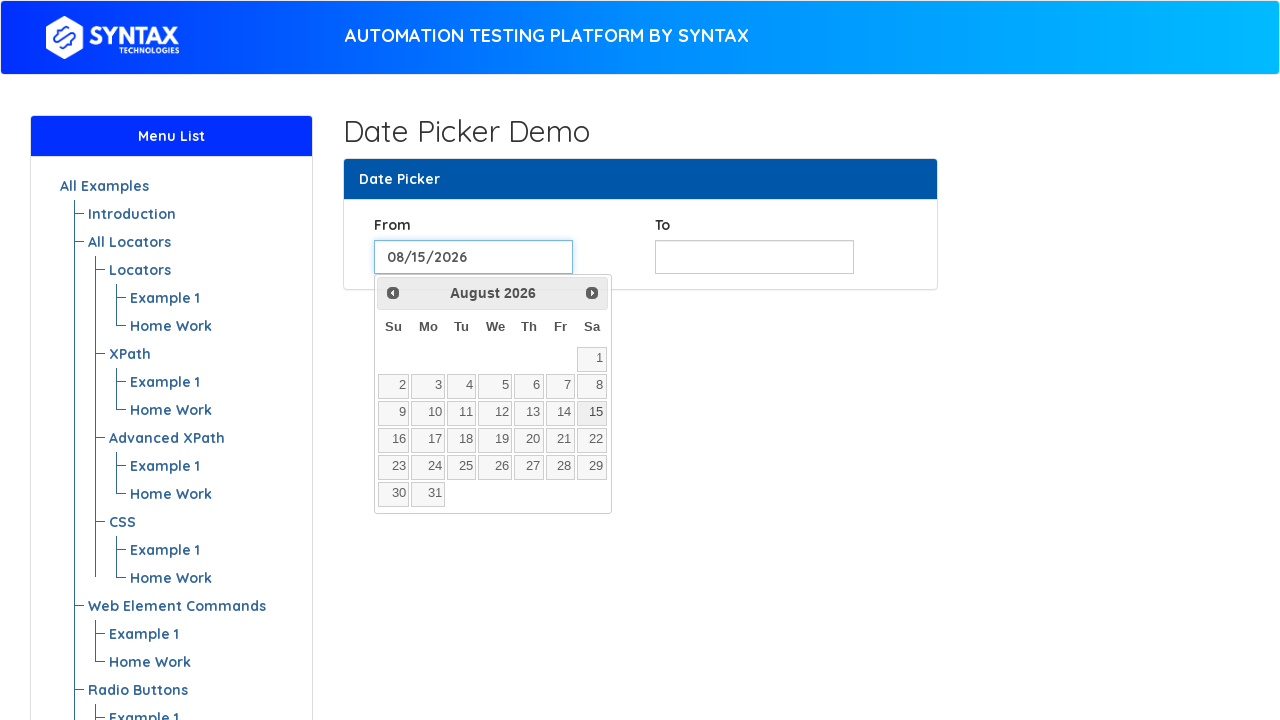

Clicked on 'To' date input to open the second calendar at (754, 257) on input#to_date
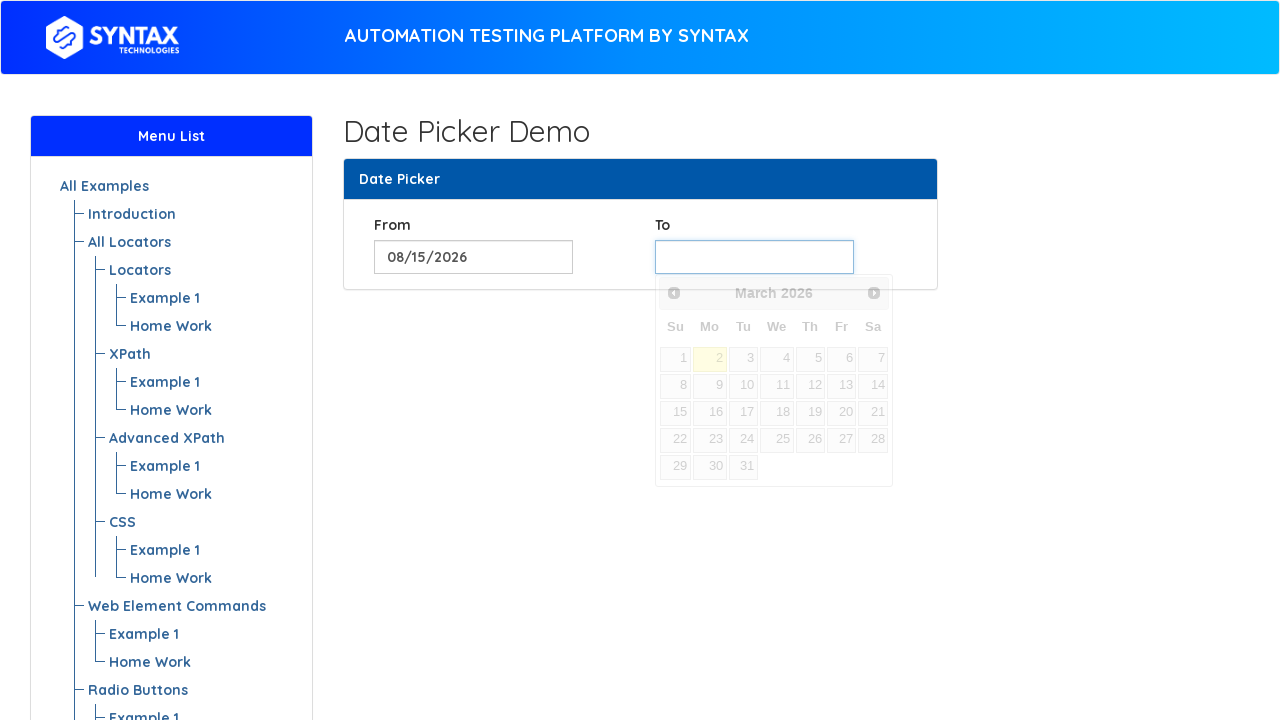

Retrieved current month for 'To' date: March
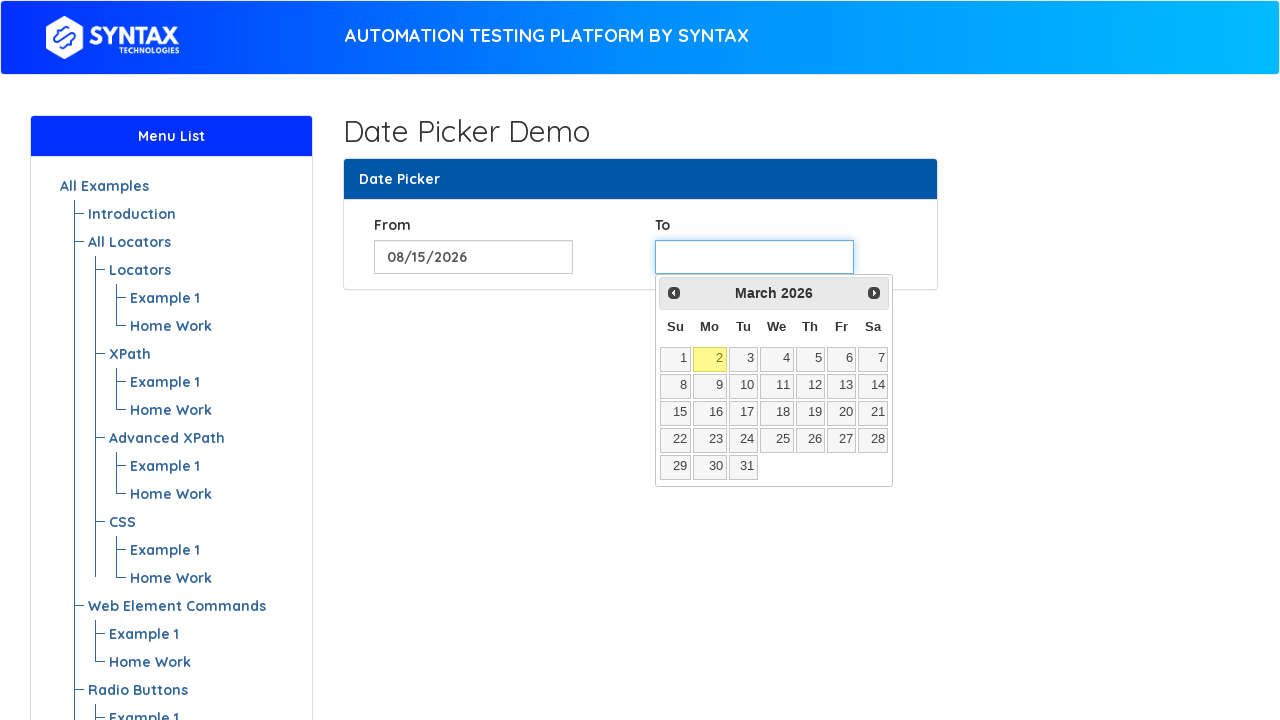

Clicked next button to navigate to the next month for 'To' date at (874, 293) on span.ui-icon.ui-icon-circle-triangle-e
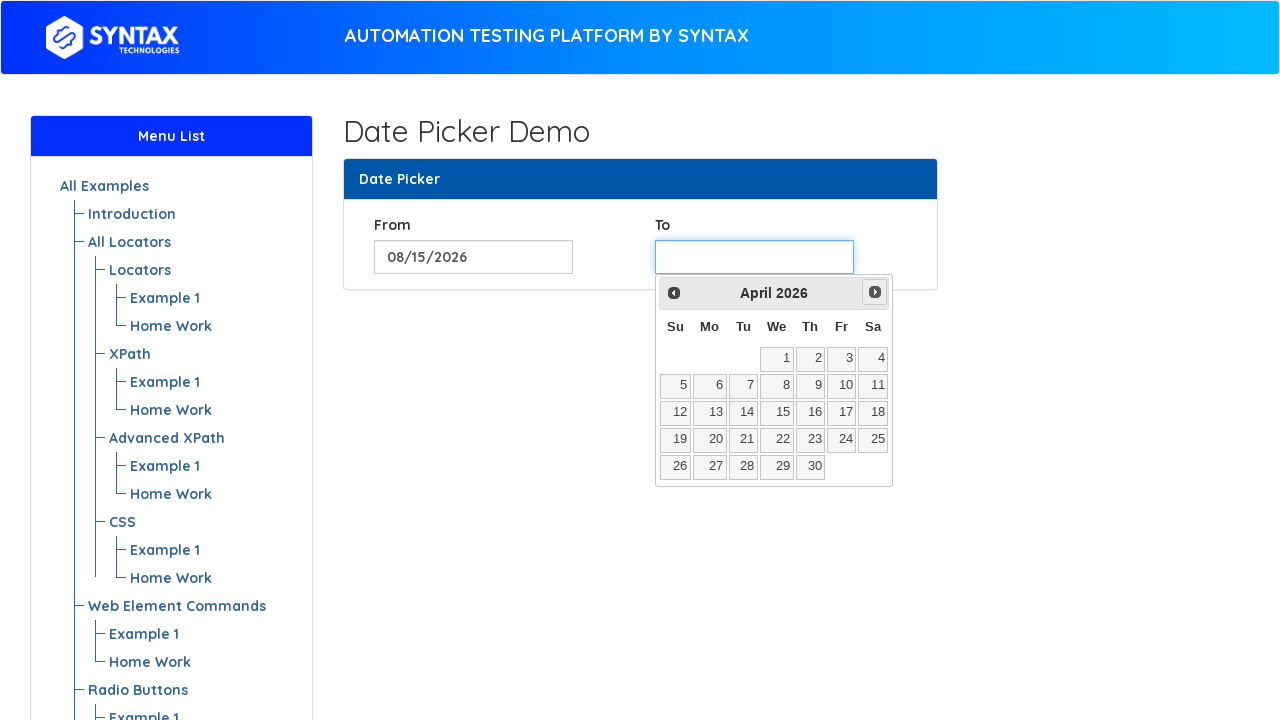

Retrieved current month for 'To' date: April
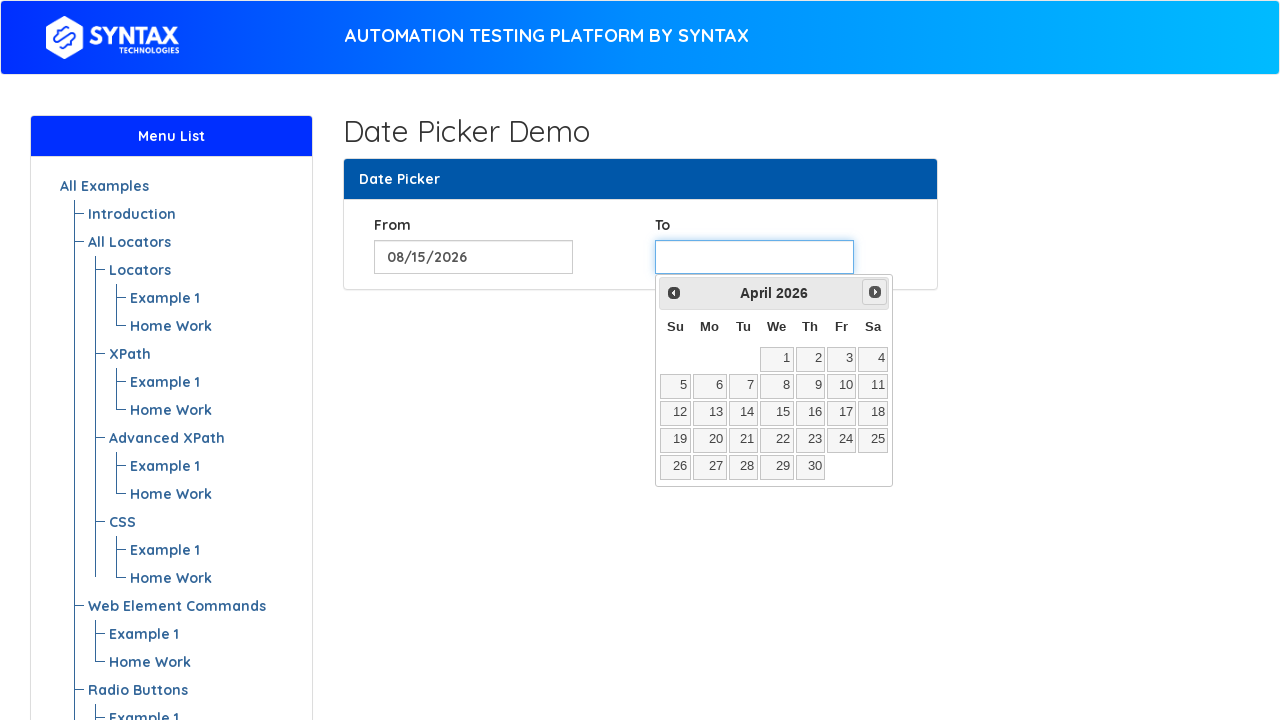

Clicked next button to navigate to the next month for 'To' date at (875, 292) on span.ui-icon.ui-icon-circle-triangle-e
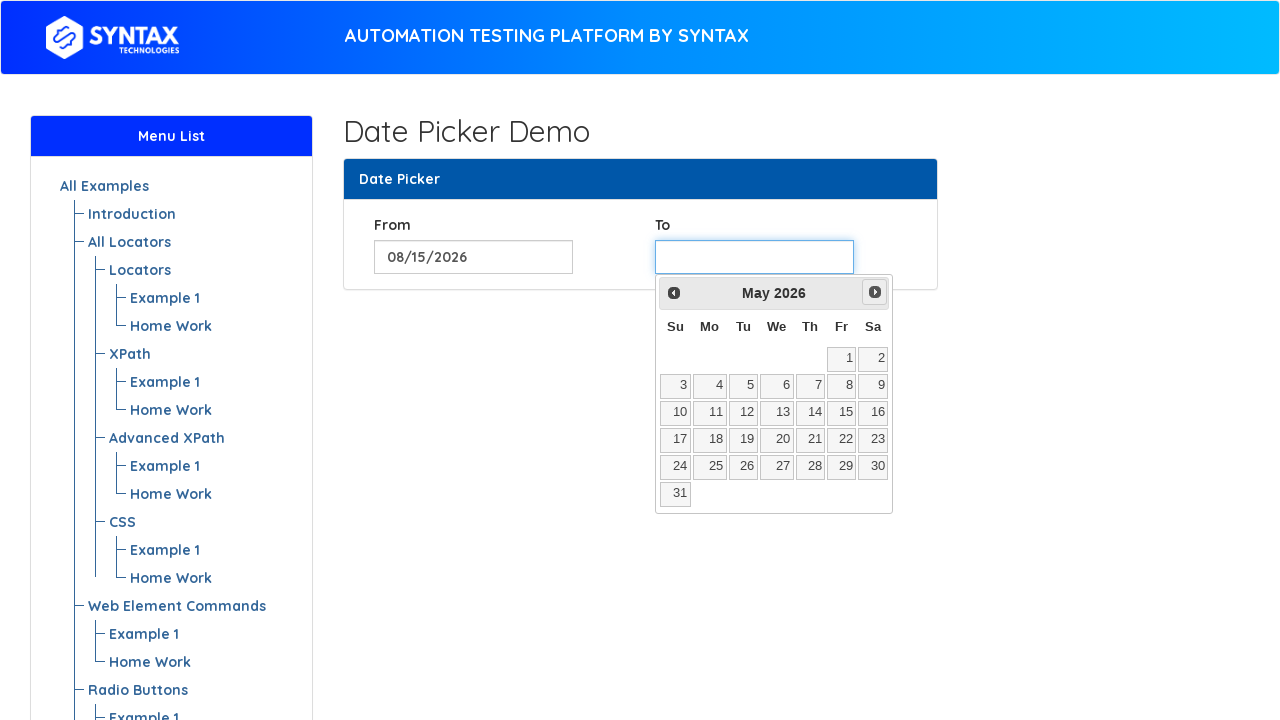

Retrieved current month for 'To' date: May
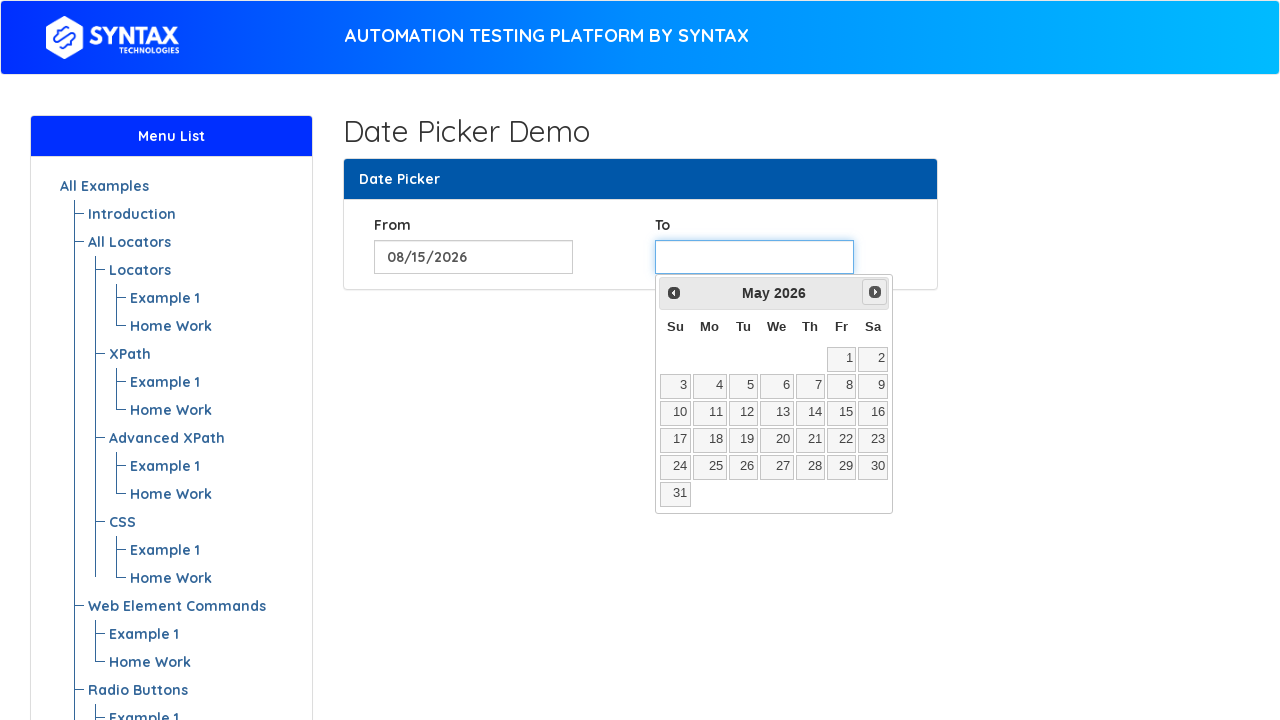

Clicked next button to navigate to the next month for 'To' date at (875, 292) on span.ui-icon.ui-icon-circle-triangle-e
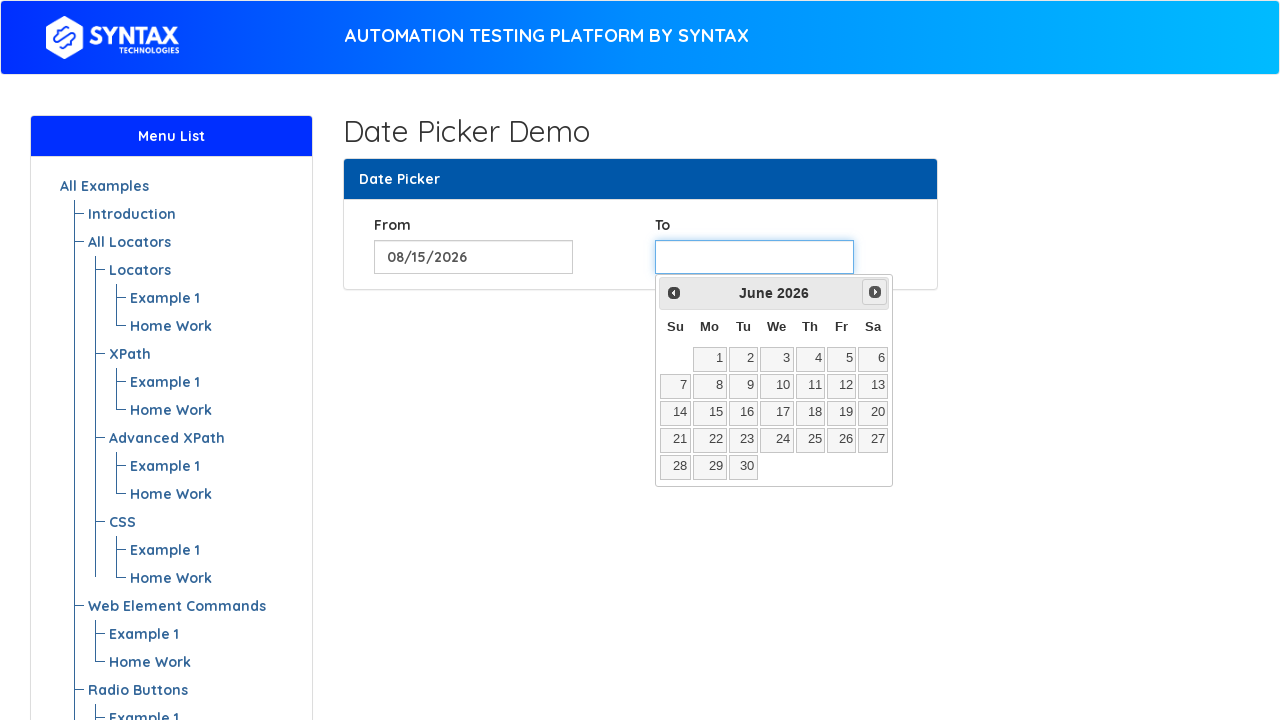

Retrieved current month for 'To' date: June
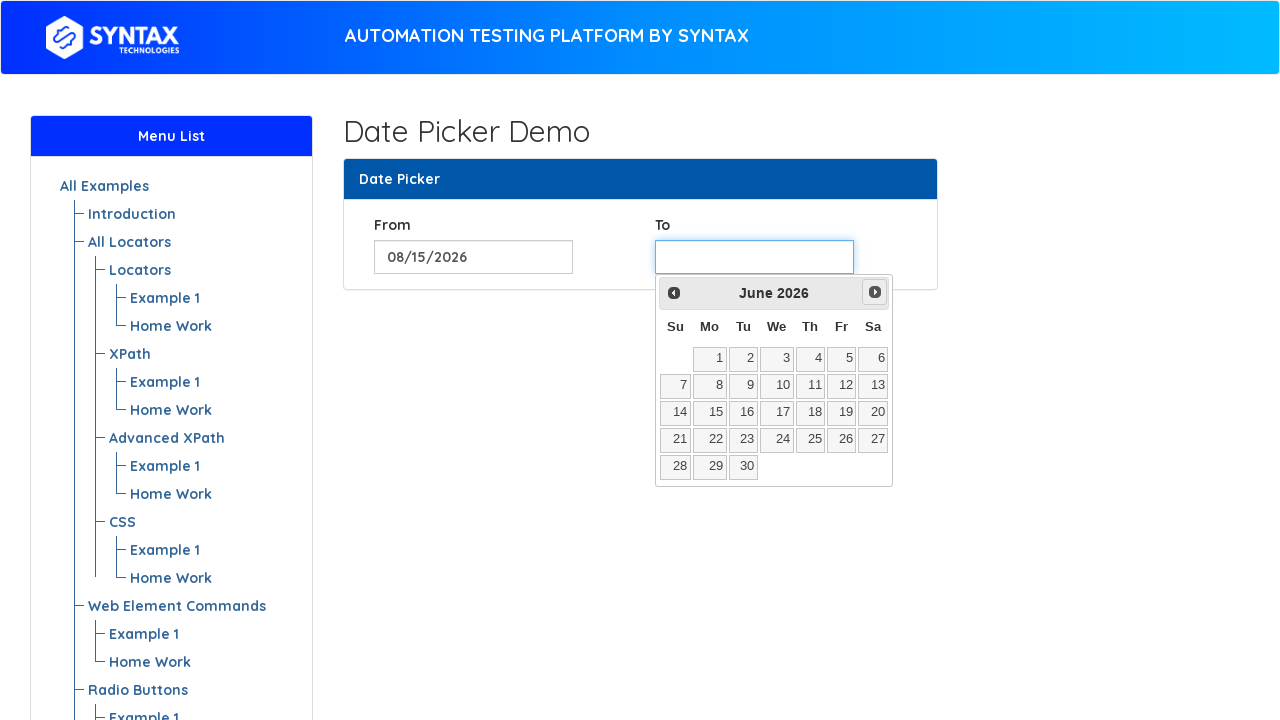

Clicked next button to navigate to the next month for 'To' date at (875, 292) on span.ui-icon.ui-icon-circle-triangle-e
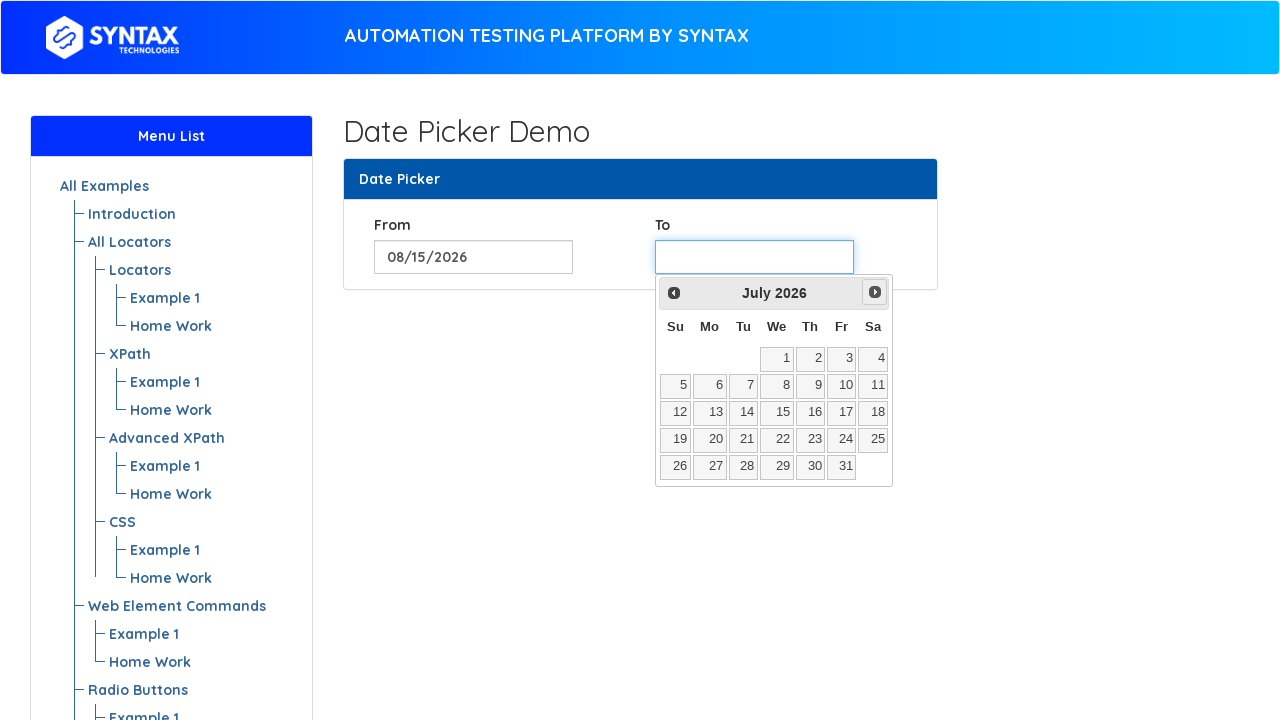

Retrieved current month for 'To' date: July
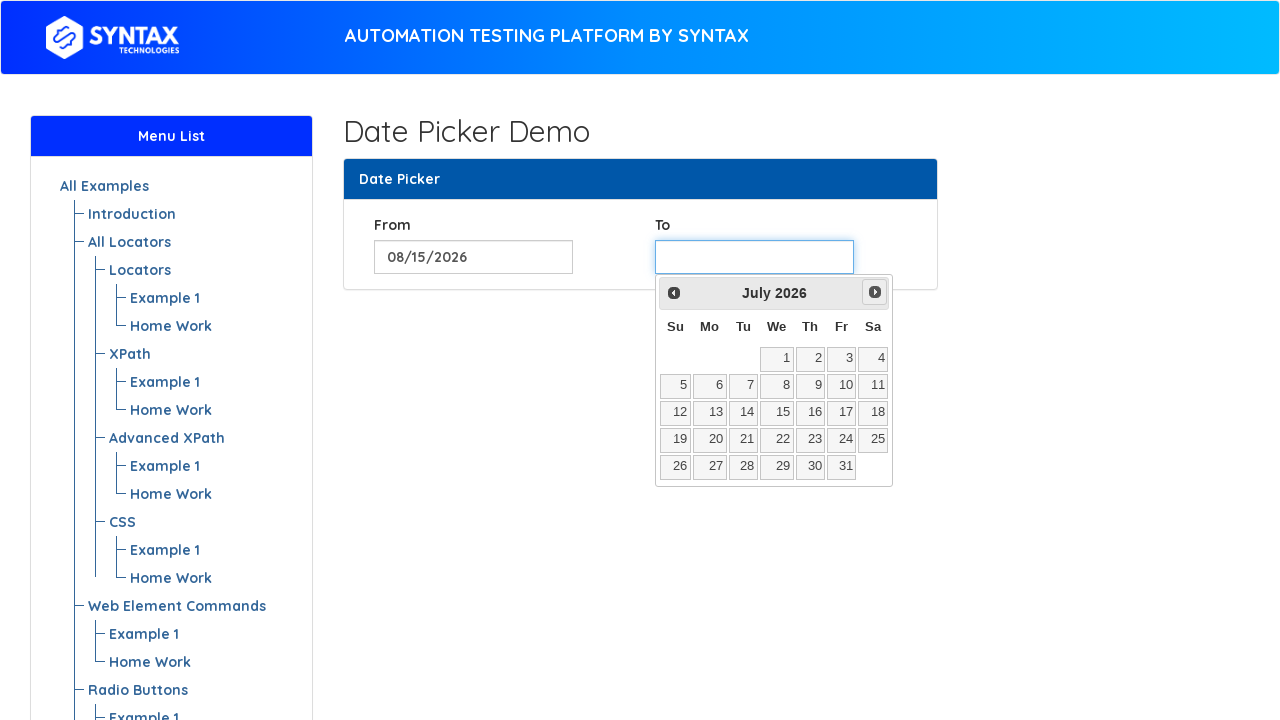

Clicked next button to navigate to the next month for 'To' date at (875, 292) on span.ui-icon.ui-icon-circle-triangle-e
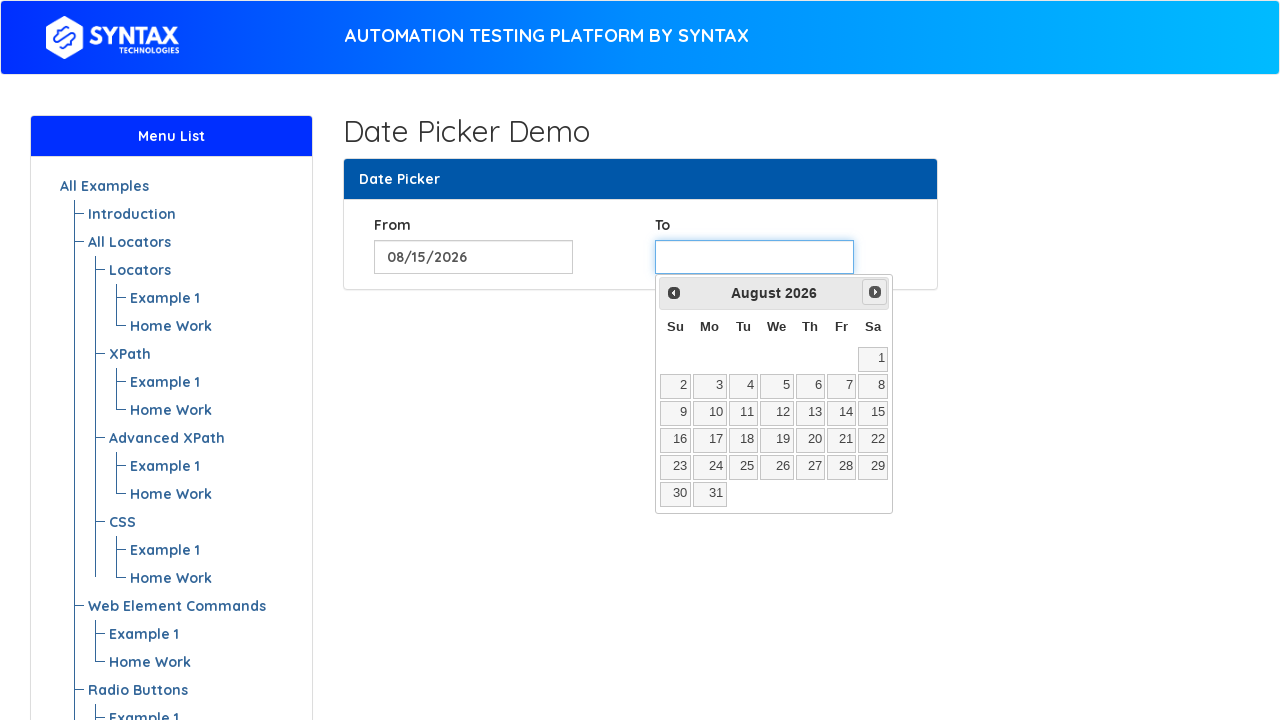

Retrieved current month for 'To' date: August
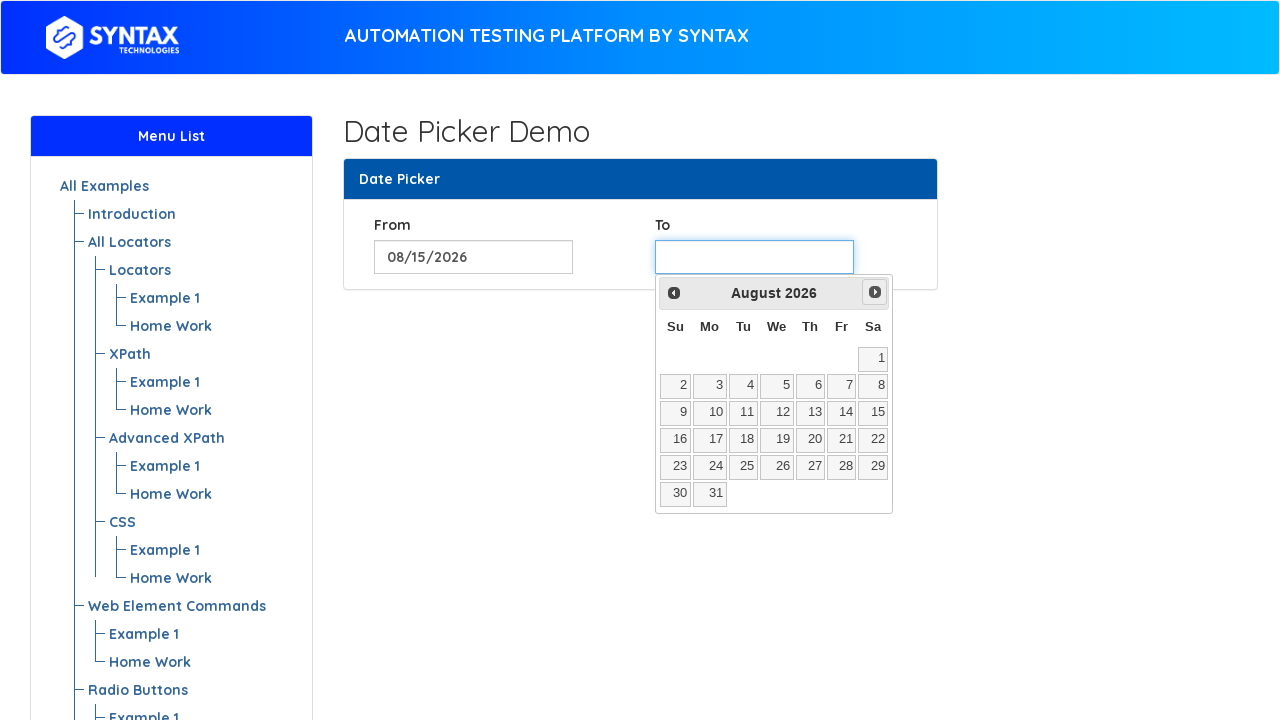

Clicked next button to navigate to the next month for 'To' date at (875, 292) on span.ui-icon.ui-icon-circle-triangle-e
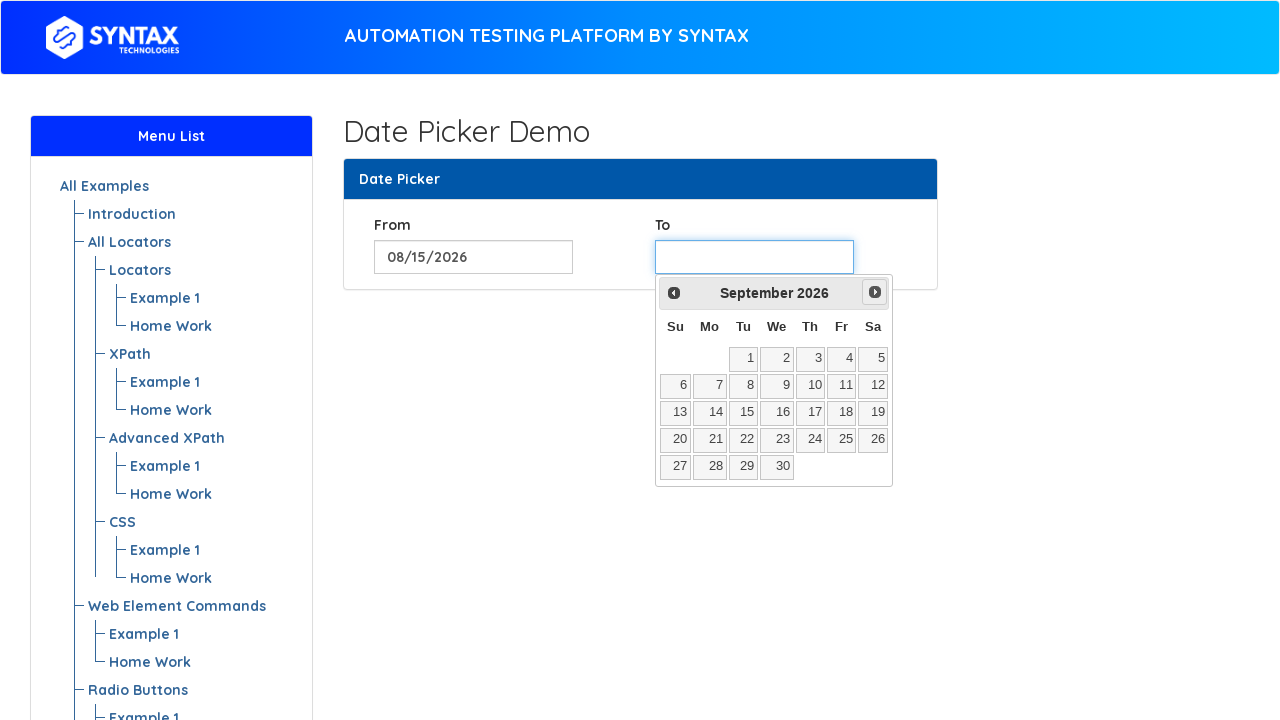

Retrieved current month for 'To' date: September
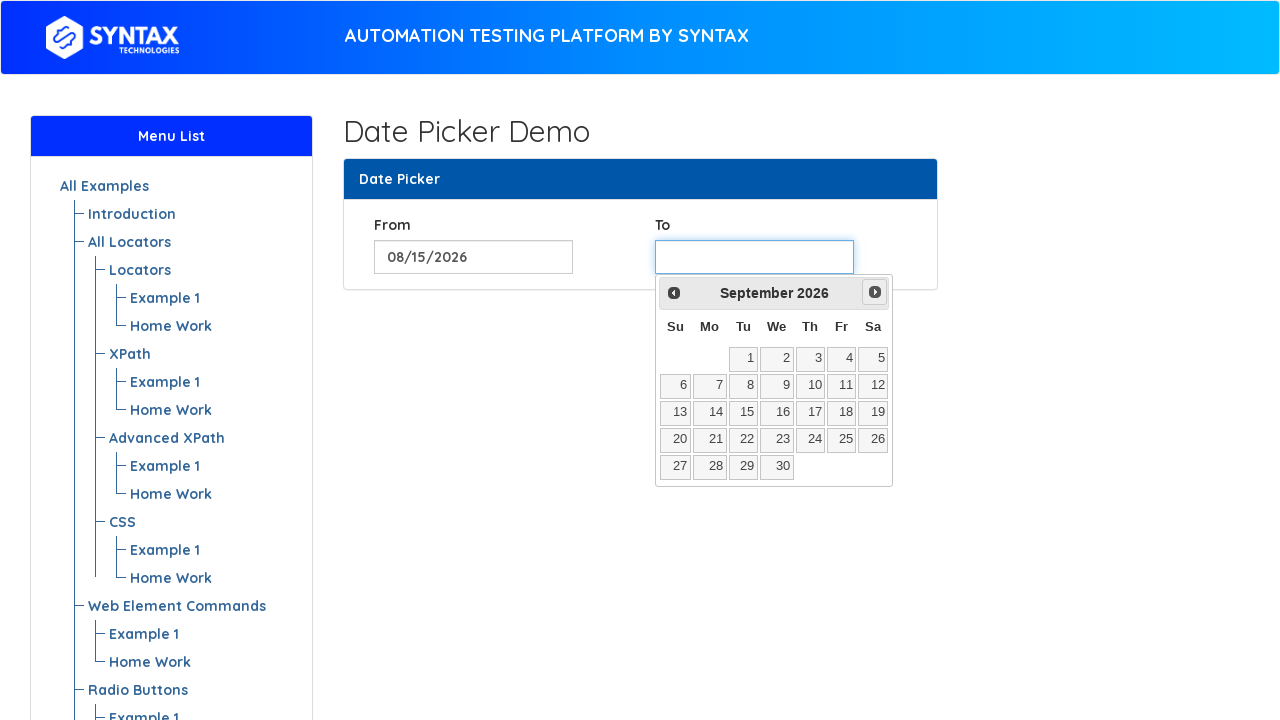

Selected target date: 20 in September at (675, 440) on //a[@class='ui-state-default' and text()='20']
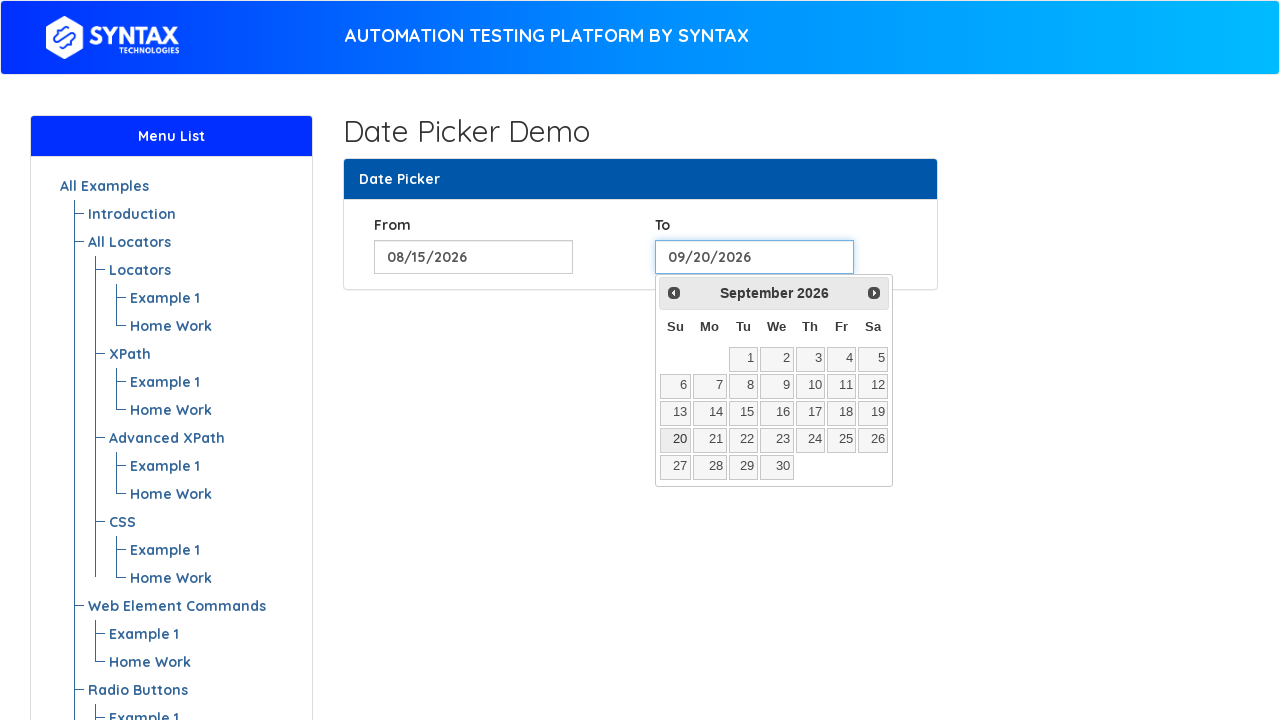

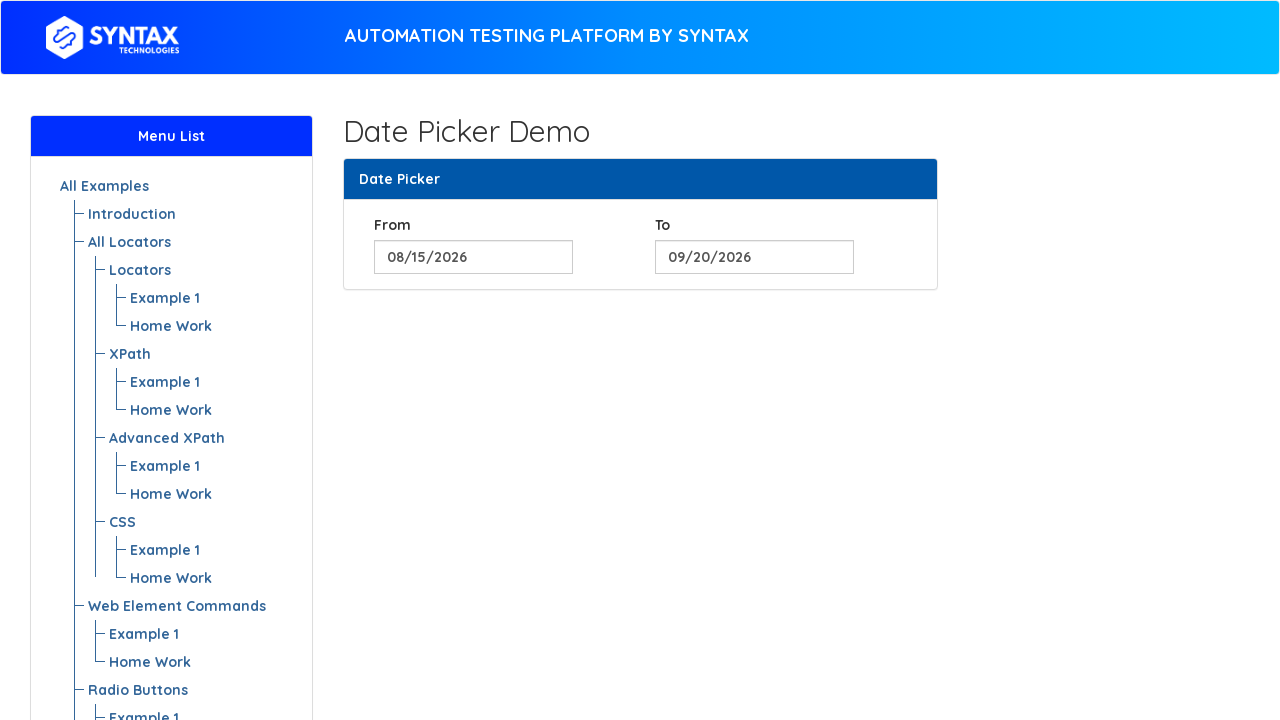